Tests various browser methods including navigation (forward, back, refresh), opening links in new tabs, switching between windows, and filling a form field.

Starting URL: https://www.mycontactform.com/

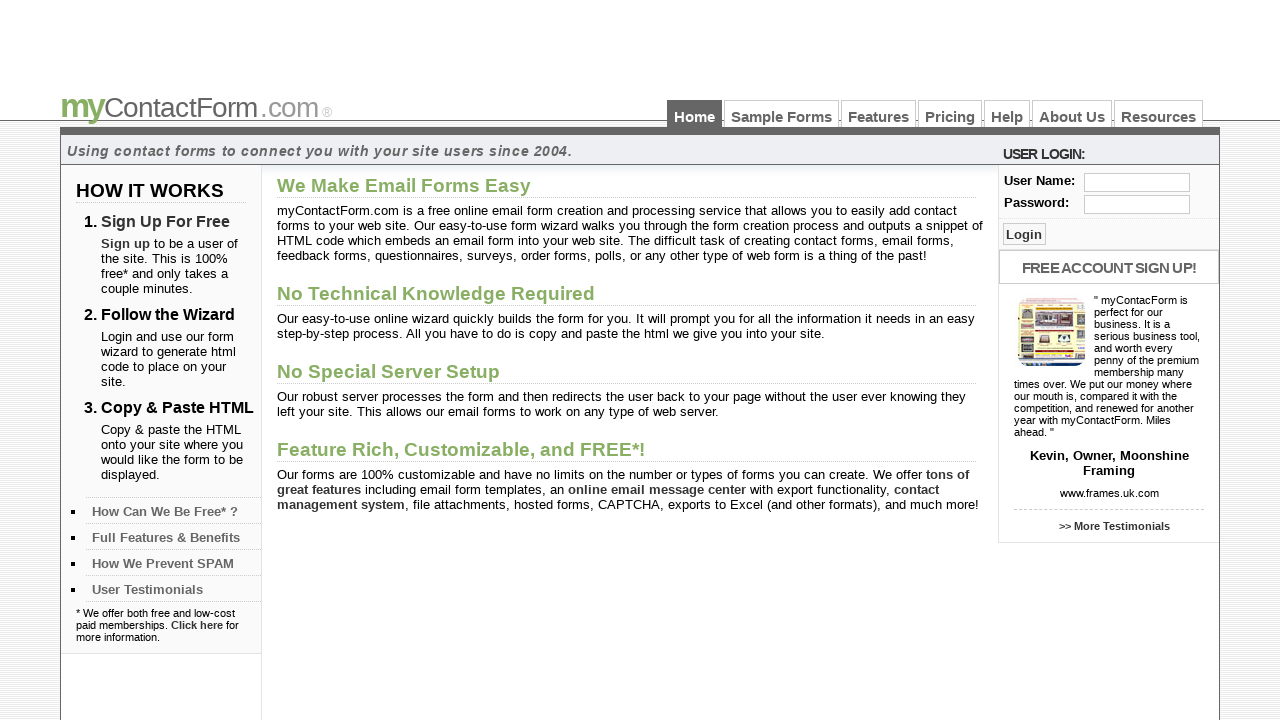

Retrieved and printed page title
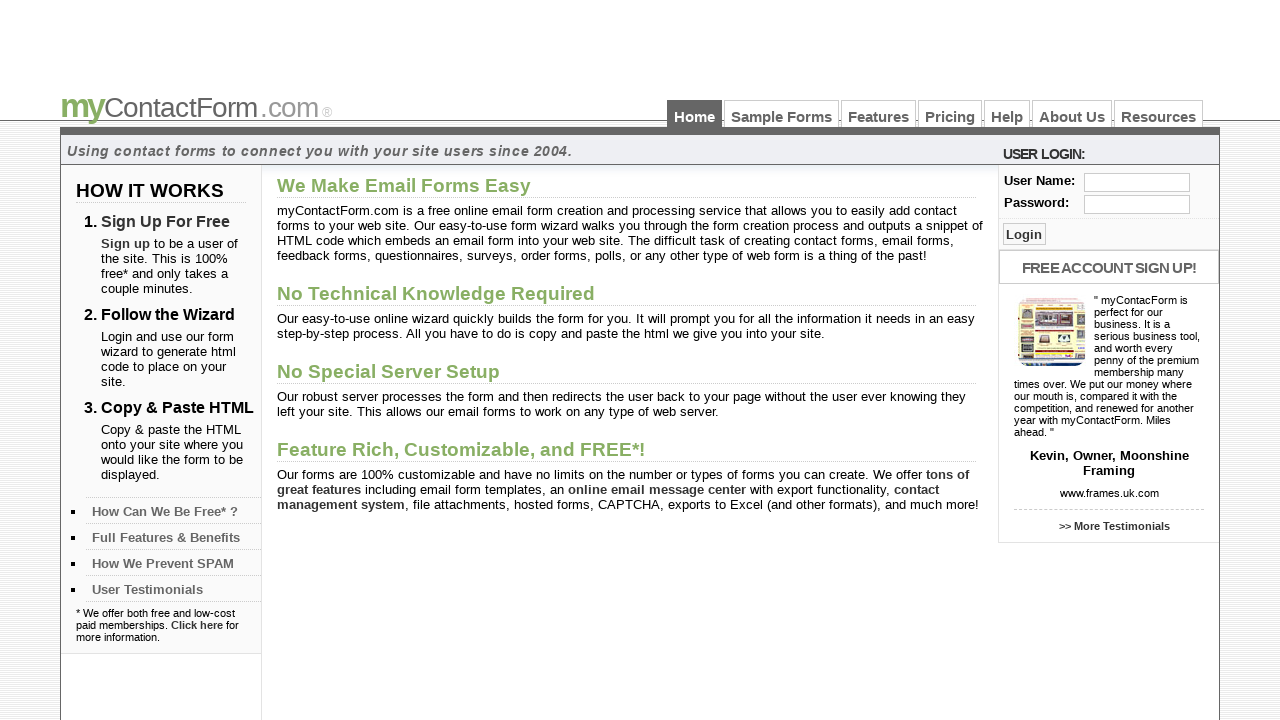

Retrieved and printed current URL
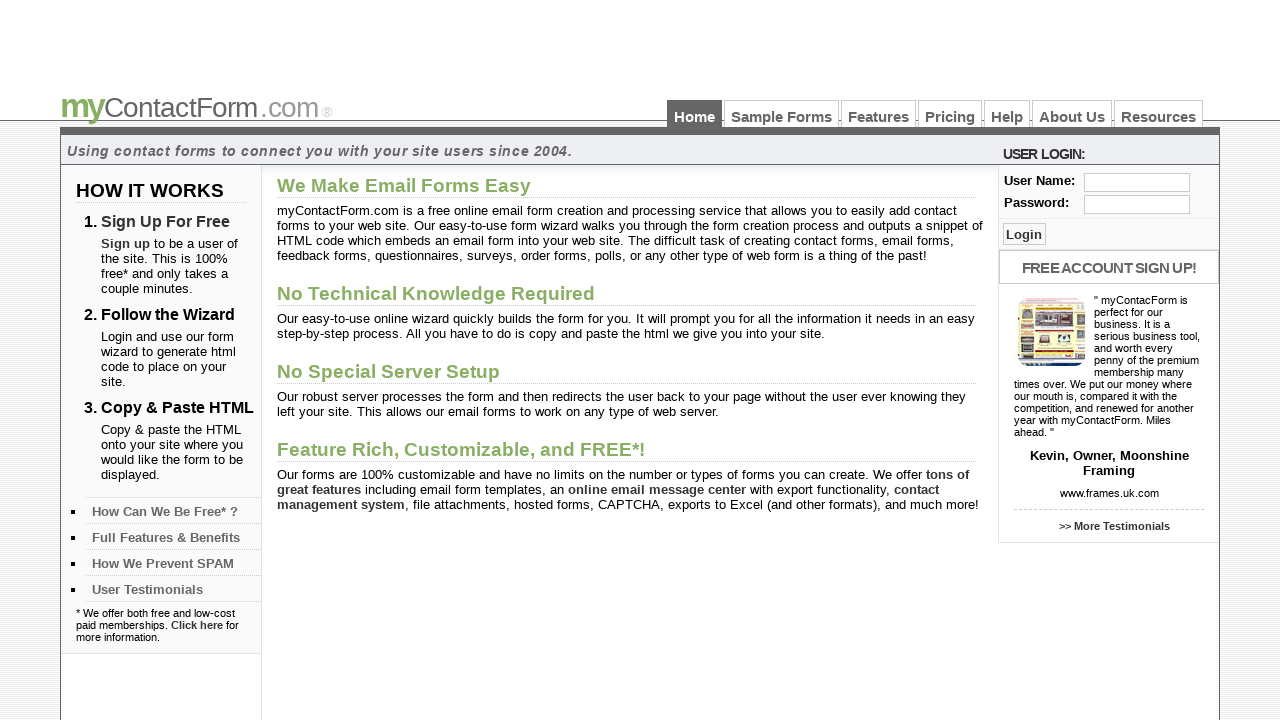

Navigated to samples page
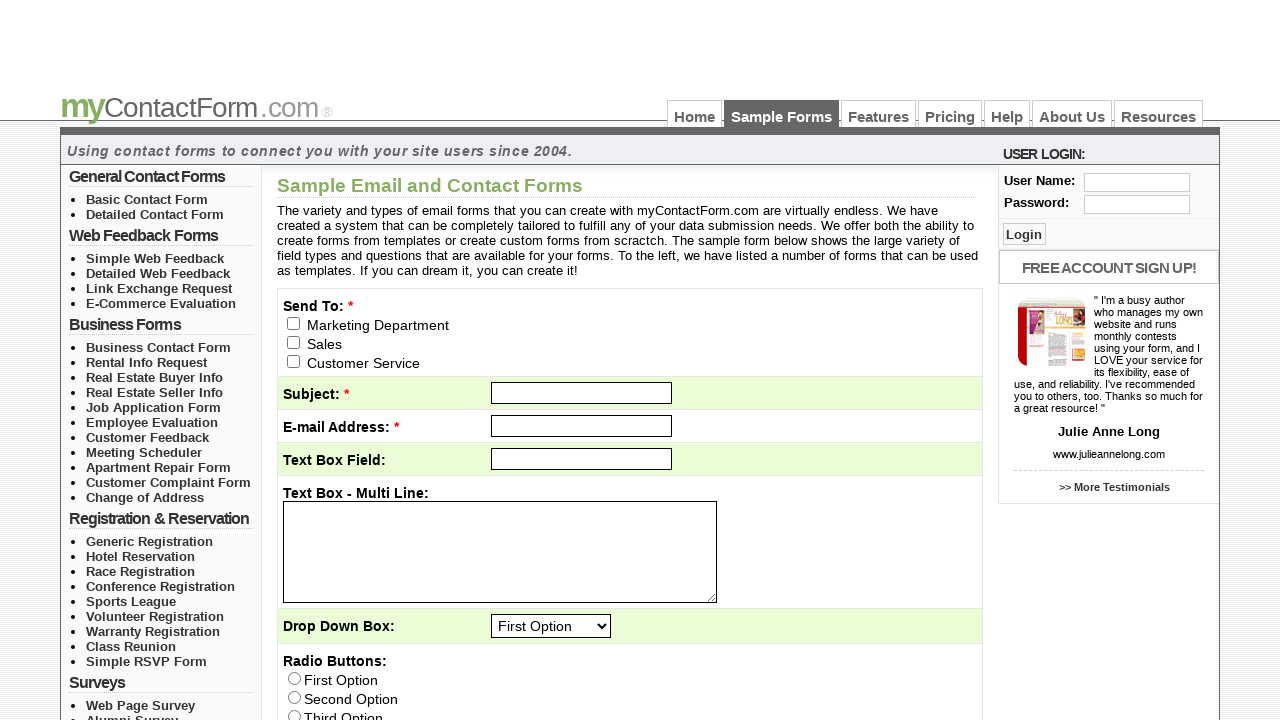

Navigated back to previous page
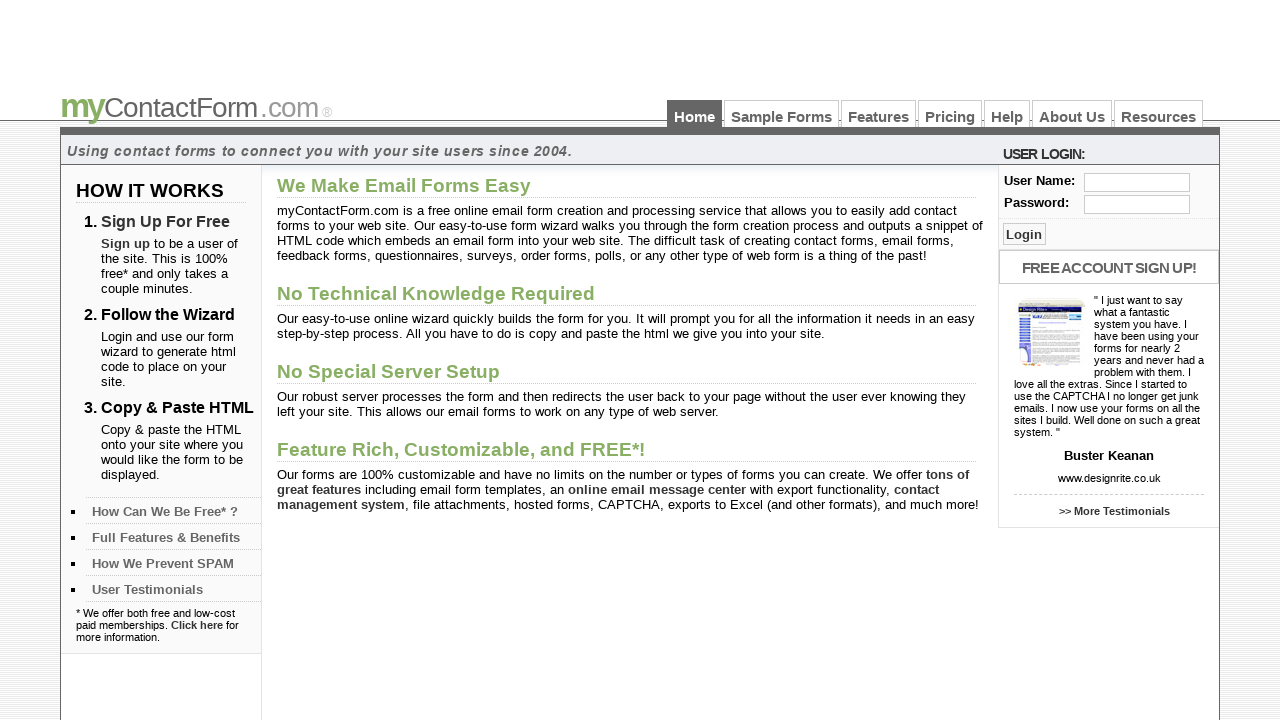

Navigated forward to next page
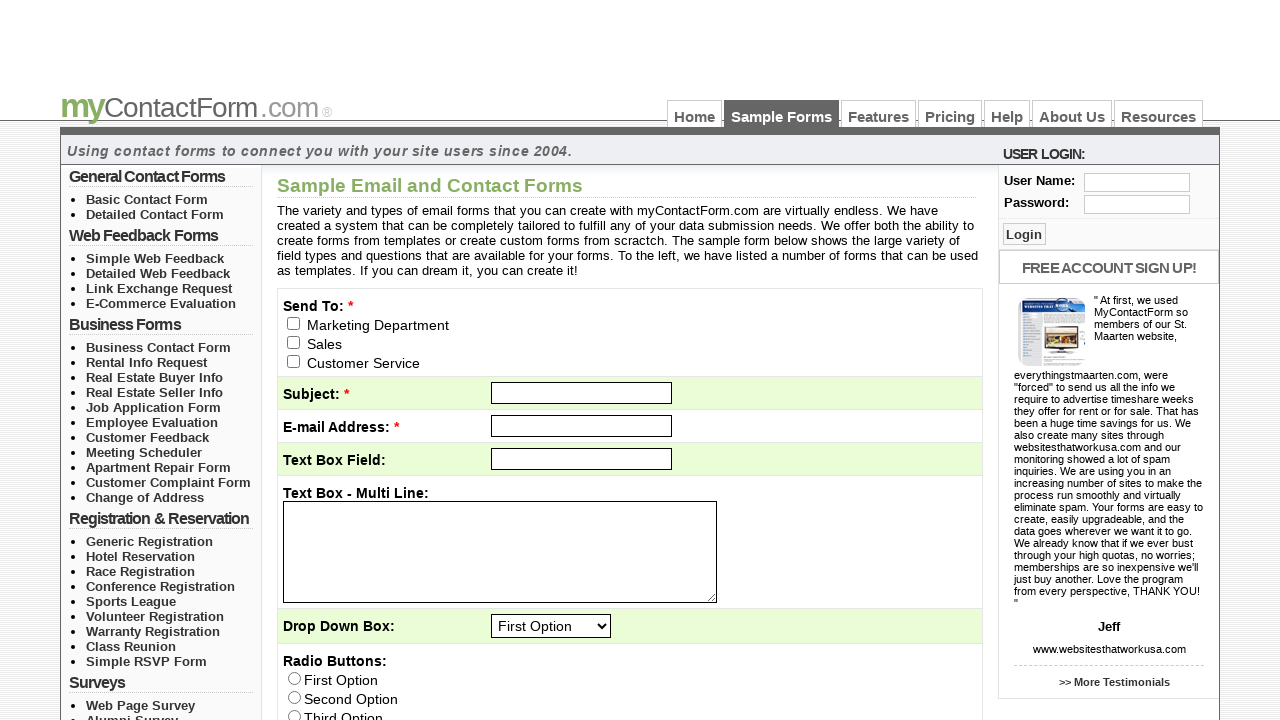

Reloaded the current page
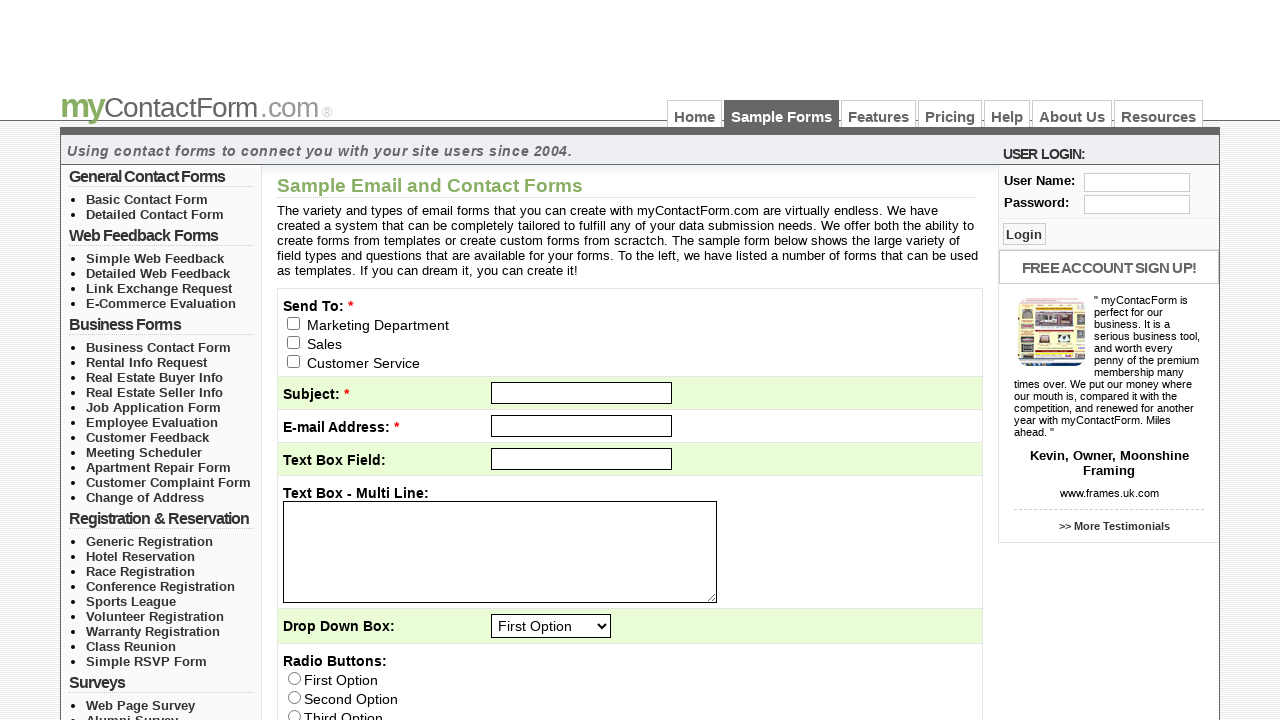

Opened Features link in new tab using Ctrl+Click at (878, 114) on text=Features
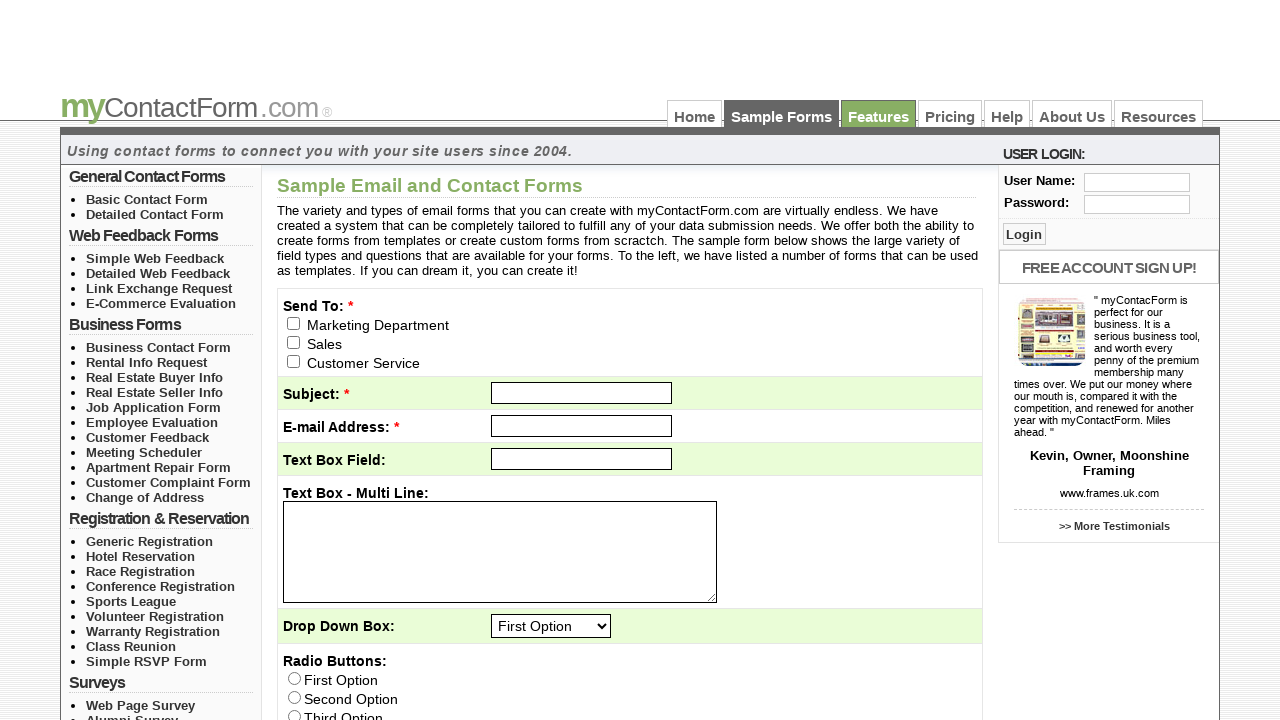

Waited for new tab page to load
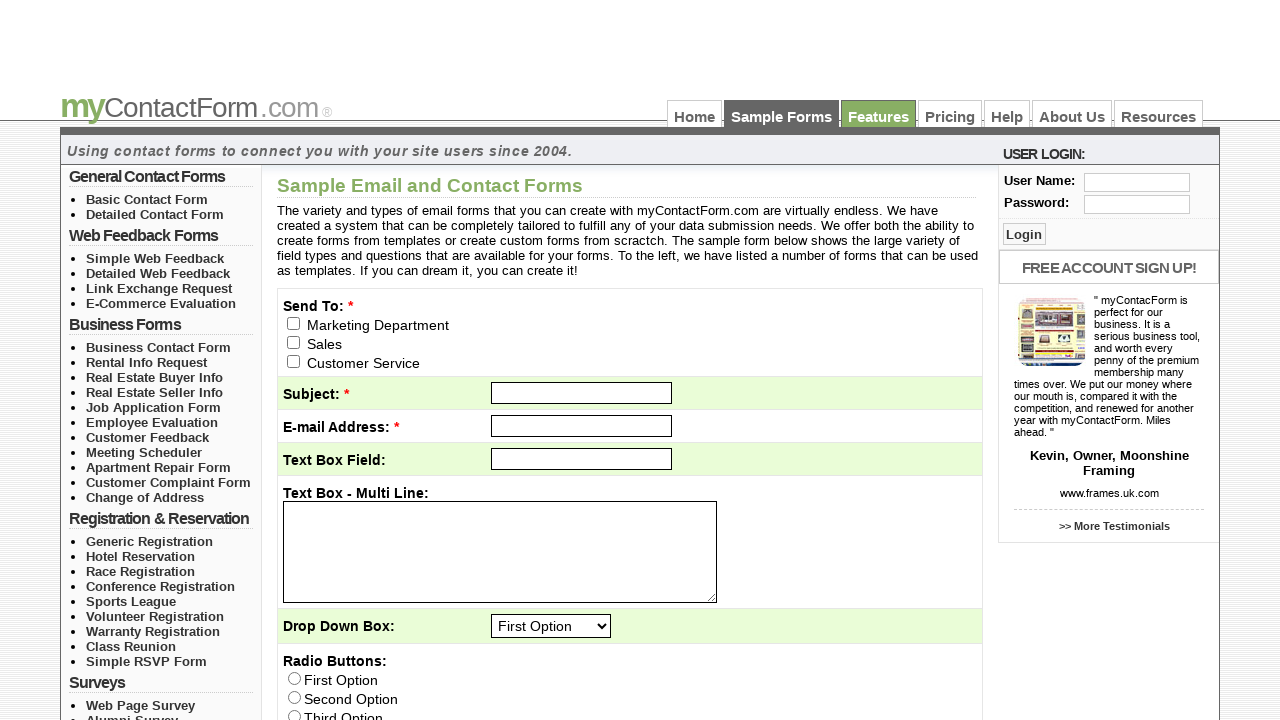

Retrieved and printed main page title
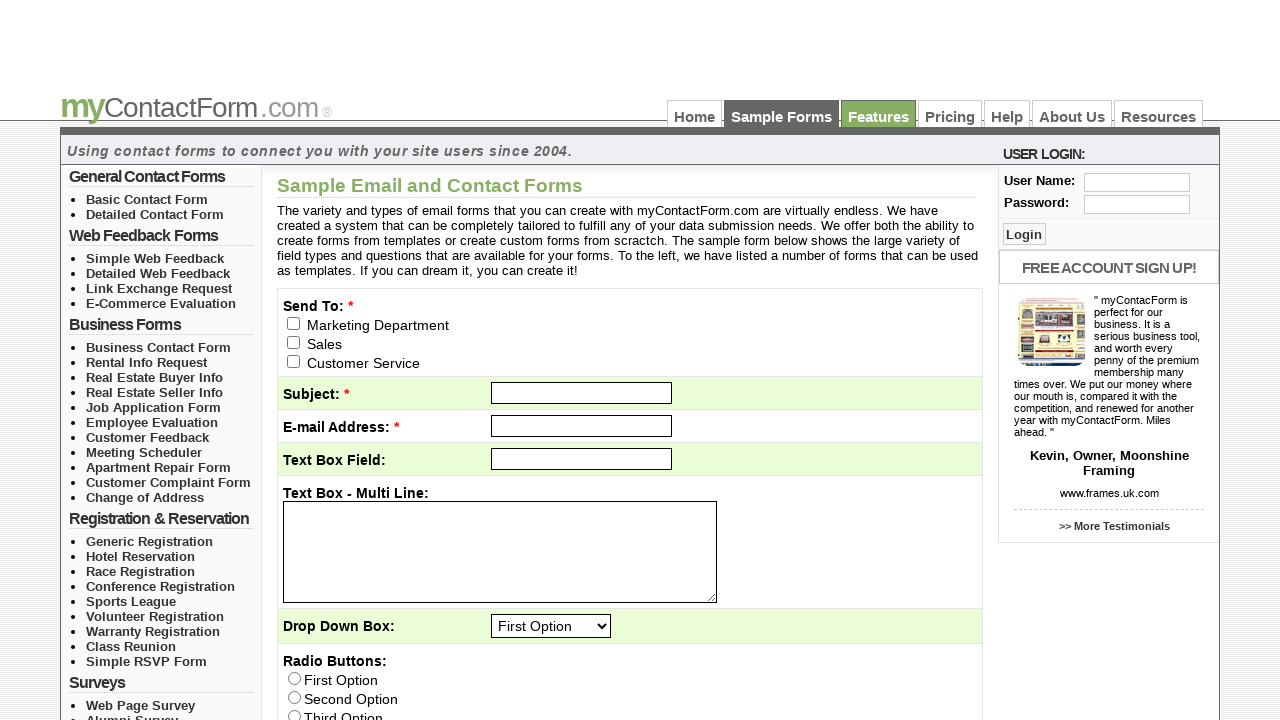

Retrieved and printed new tab page title
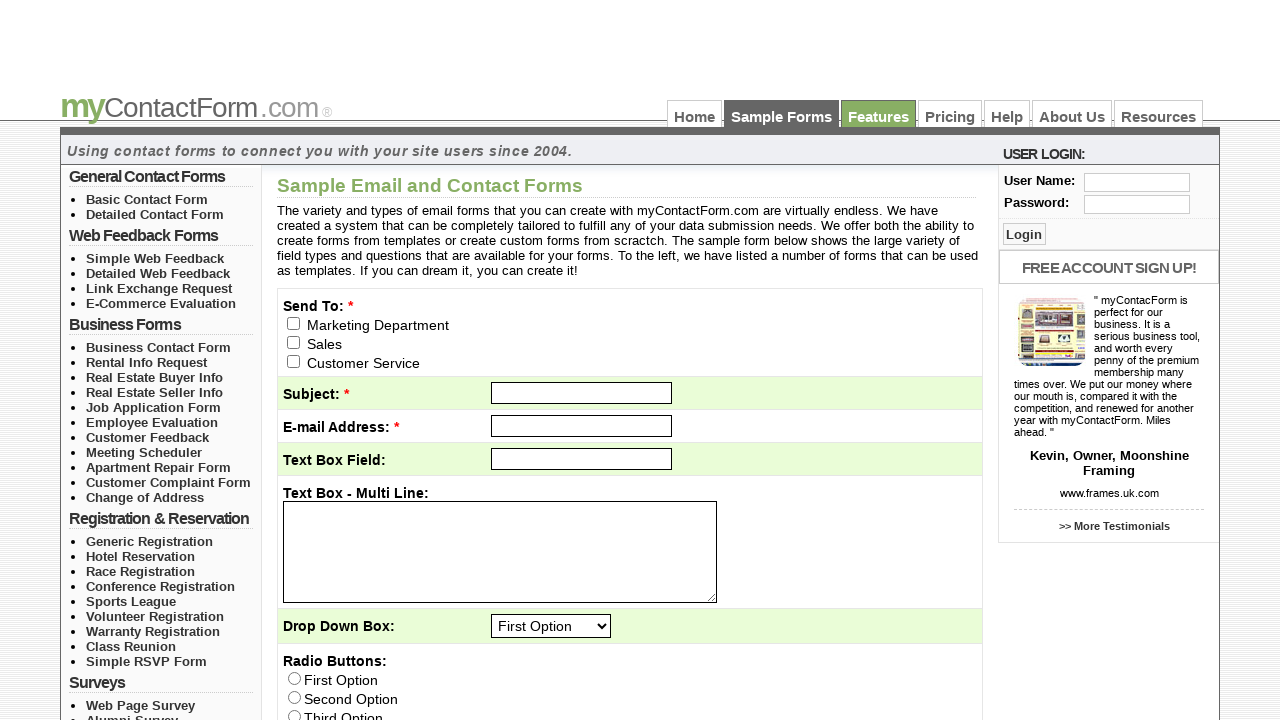

Clicked Sample link on new tab page at (782, 114) on text=Sample
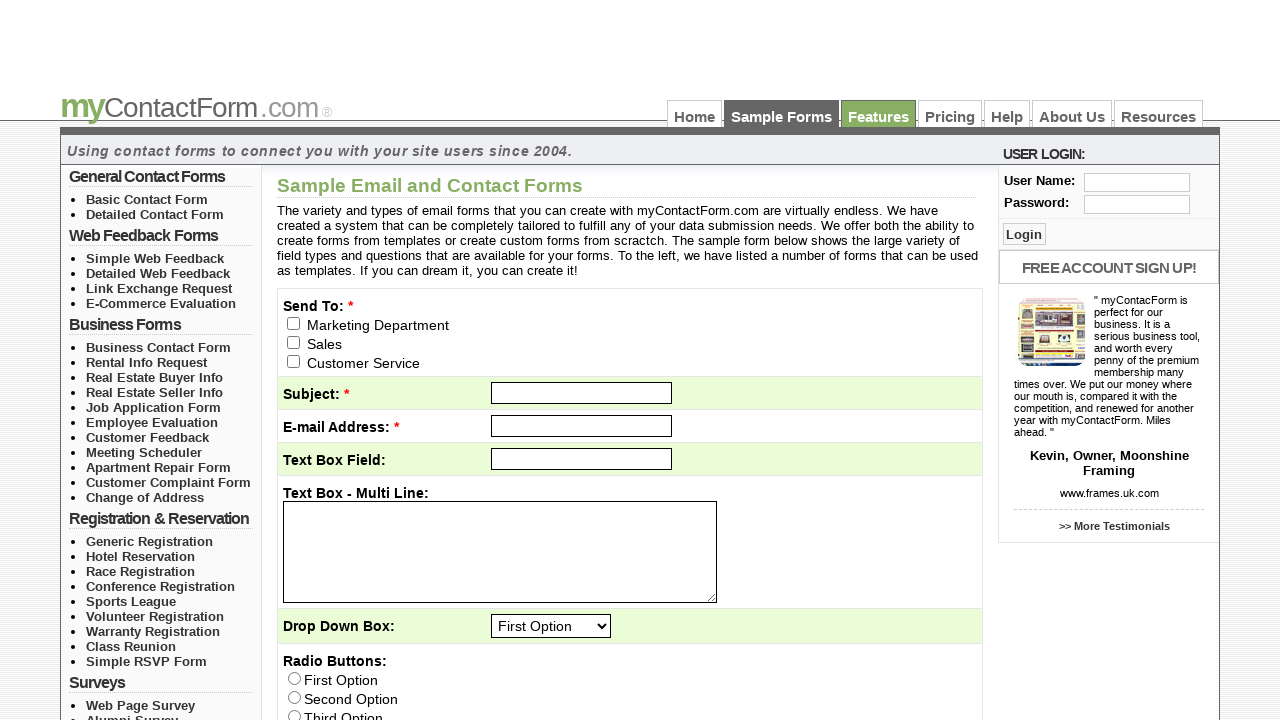

Waited 2 seconds for page to load
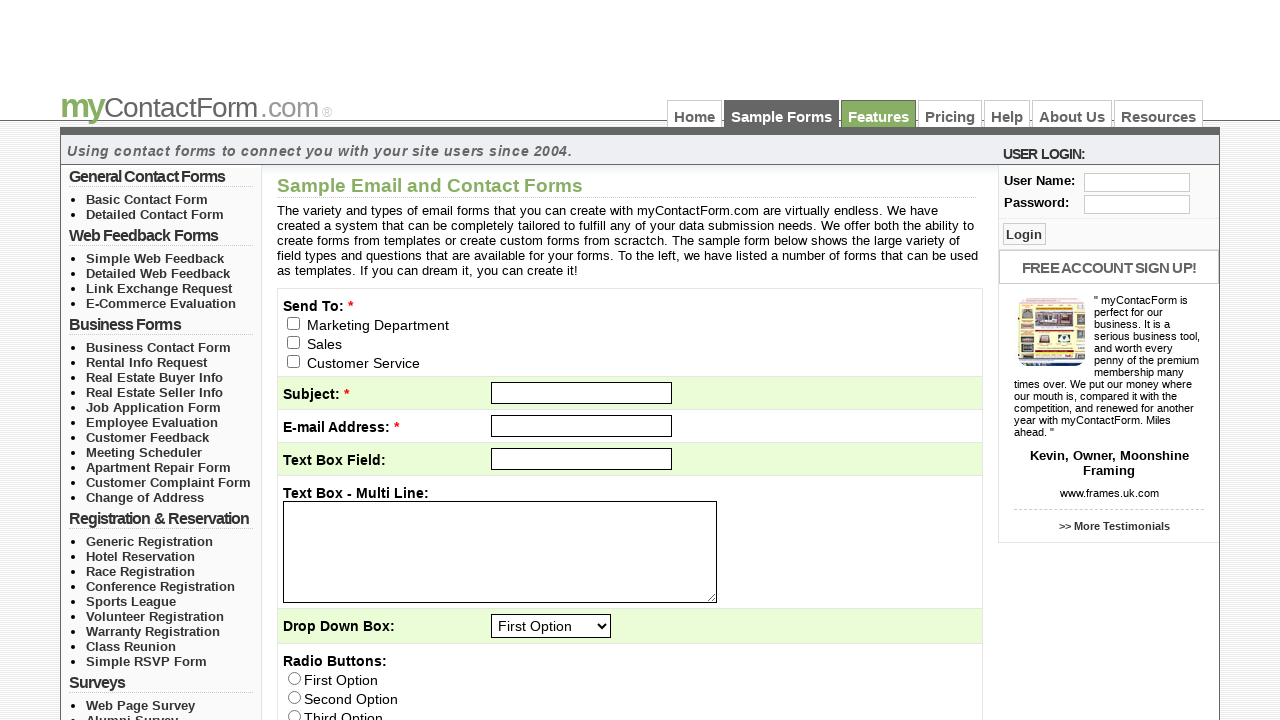

Switched back to main page window
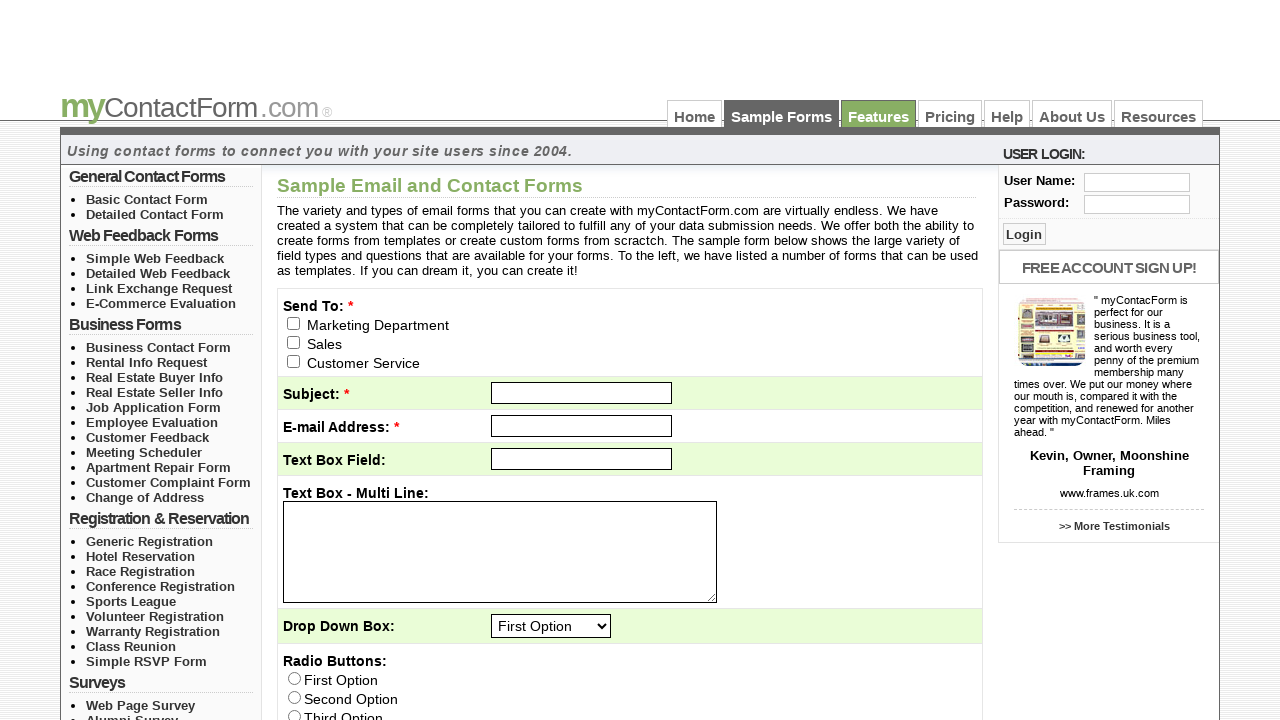

Filled subject field with 'Test Subject' on #subject
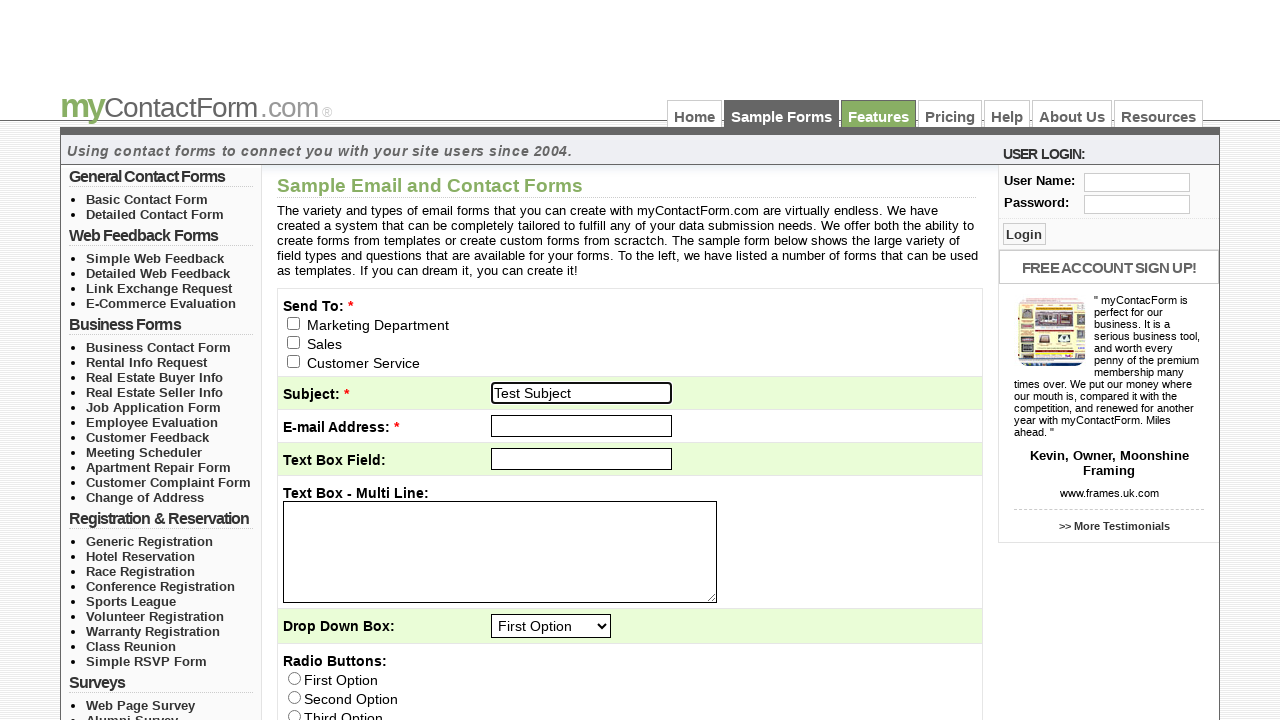

Retrieved and printed page source length
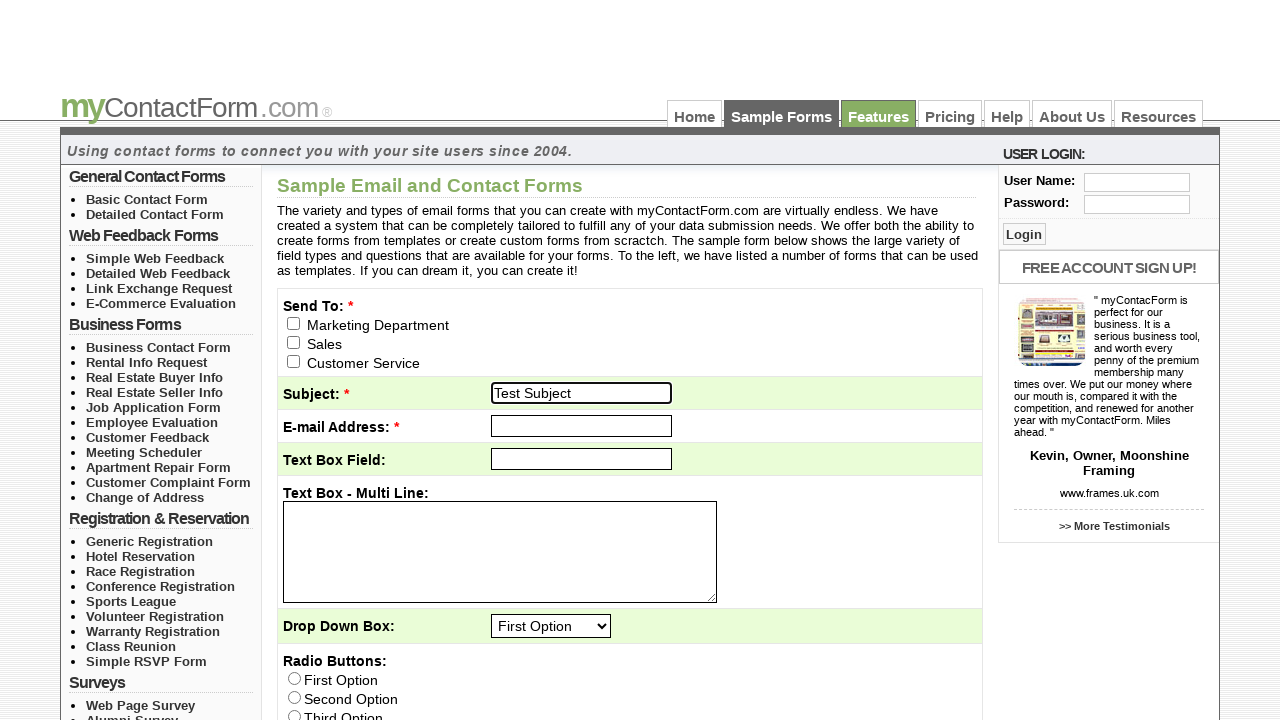

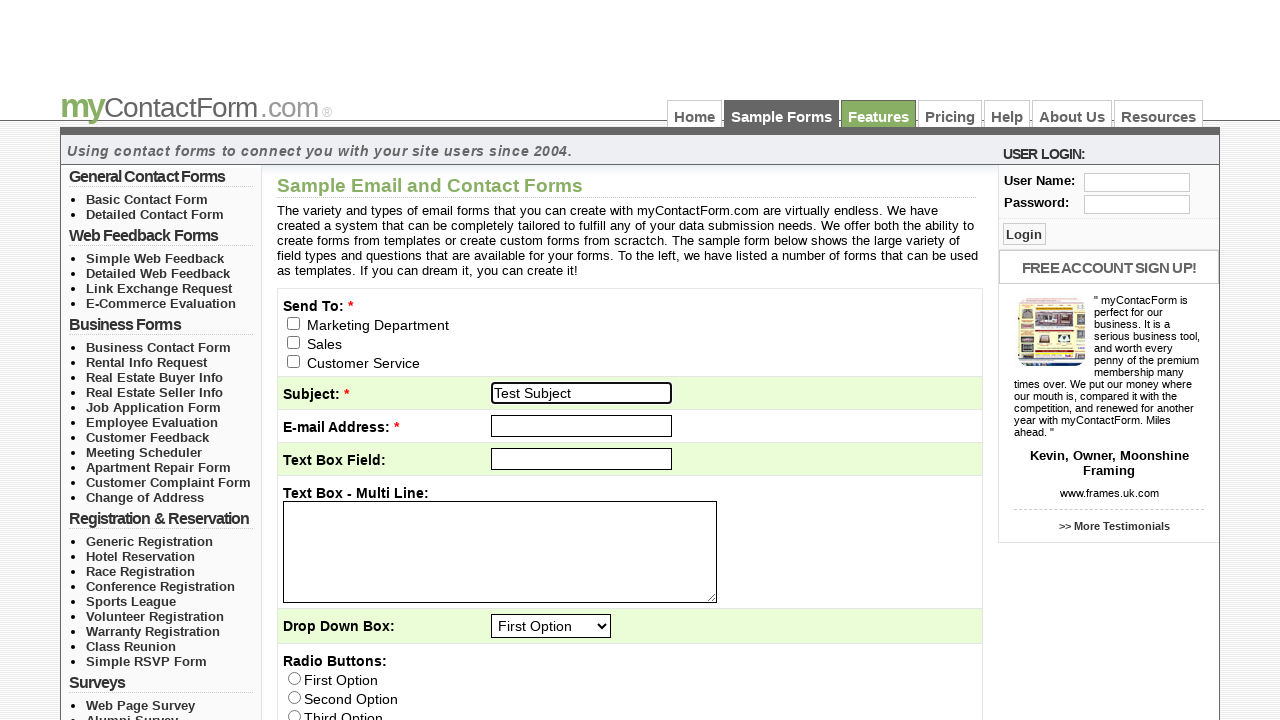